Tests train reservation system by selecting departure and arrival stations using dropdown menus

Starting URL: https://etk.srail.kr/main.do

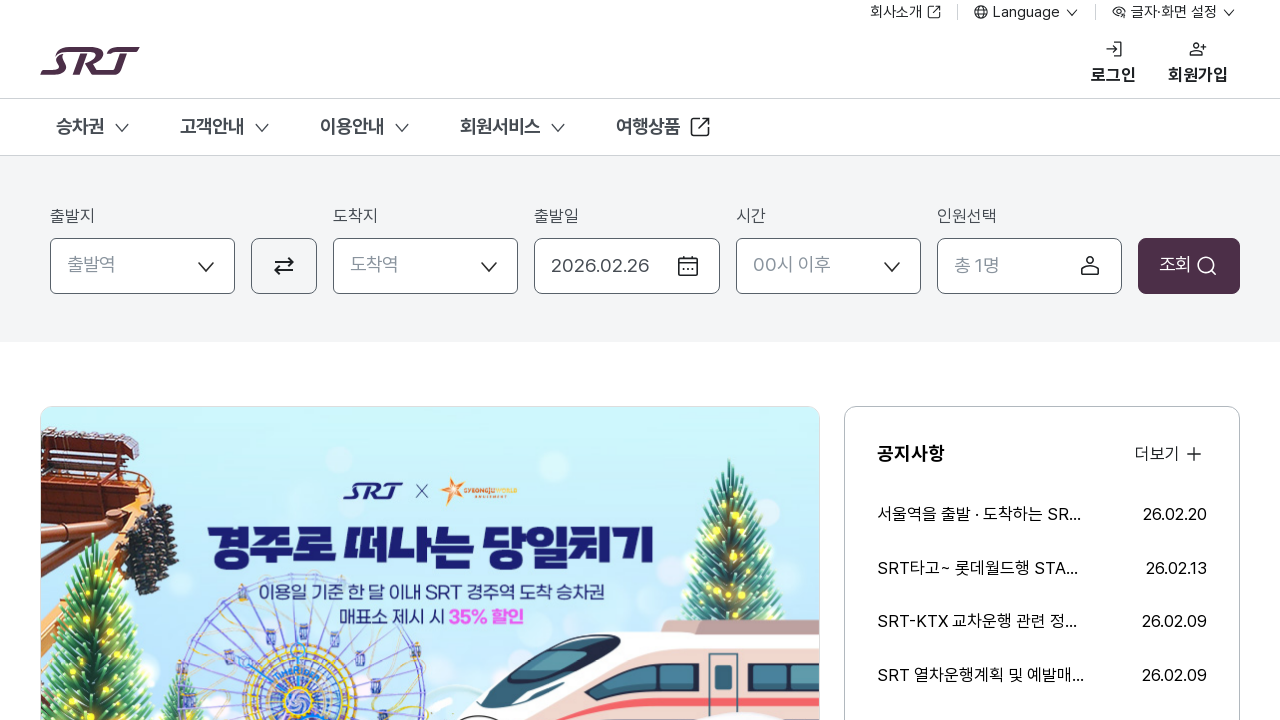

Selected departure station '수서' from dropdown menu on select[name='dptRsStnCd']
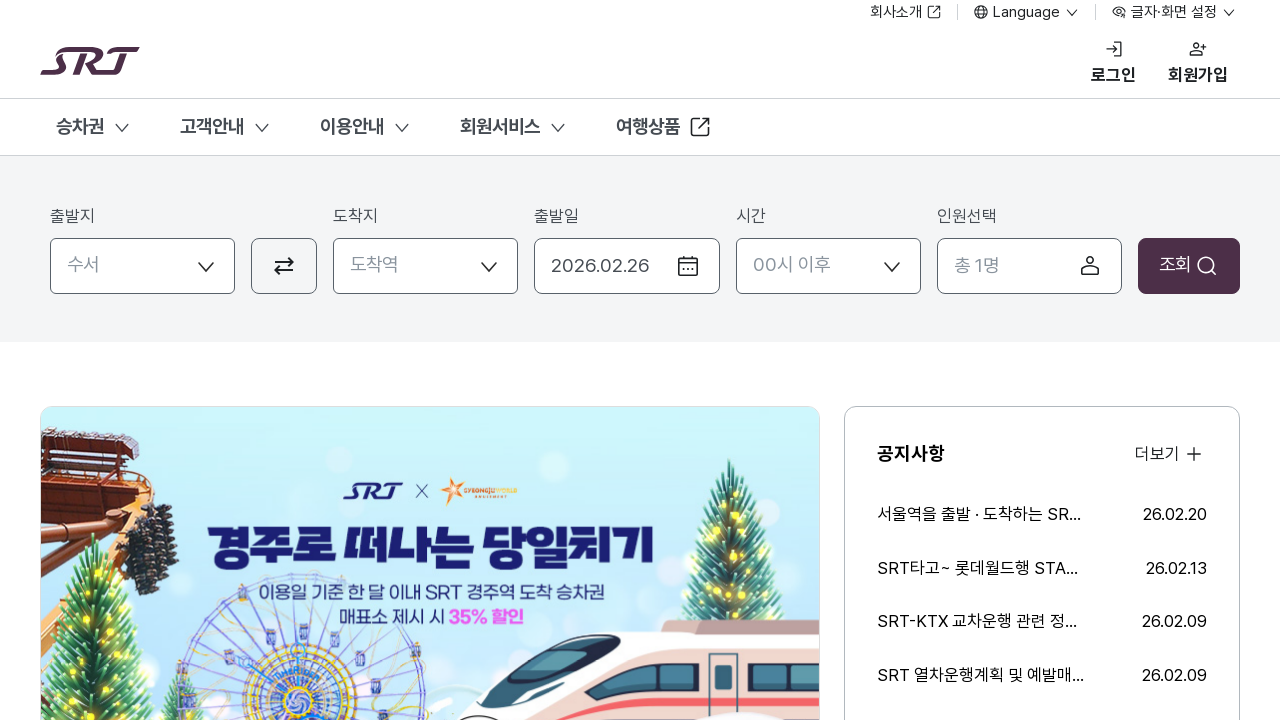

Selected arrival station '동대구' from dropdown menu on select[name='arvRsStnCd']
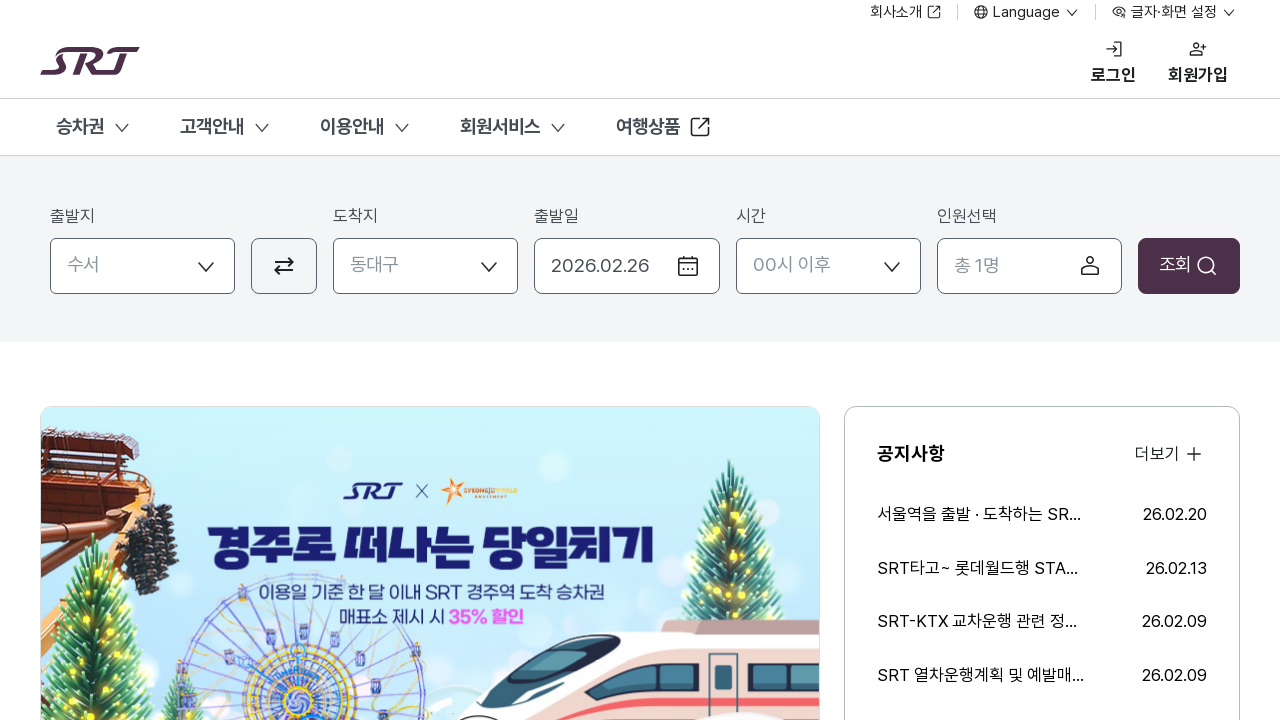

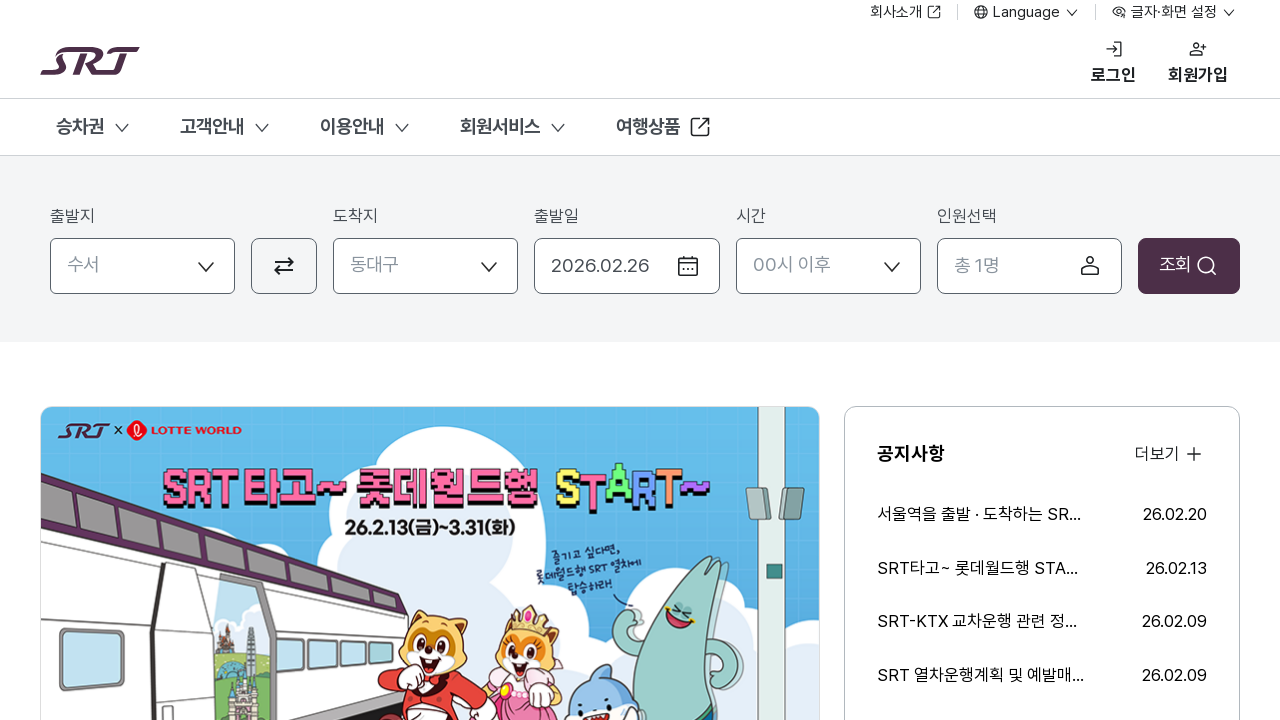